Tests a multi-select dropdown by selecting multiple state options (Texas, Florida, Washington), then clicking a button to display the first selected option and verifying the displayed text matches the expected selection.

Starting URL: https://yekoshy.github.io/Dropdown/select_demo.html

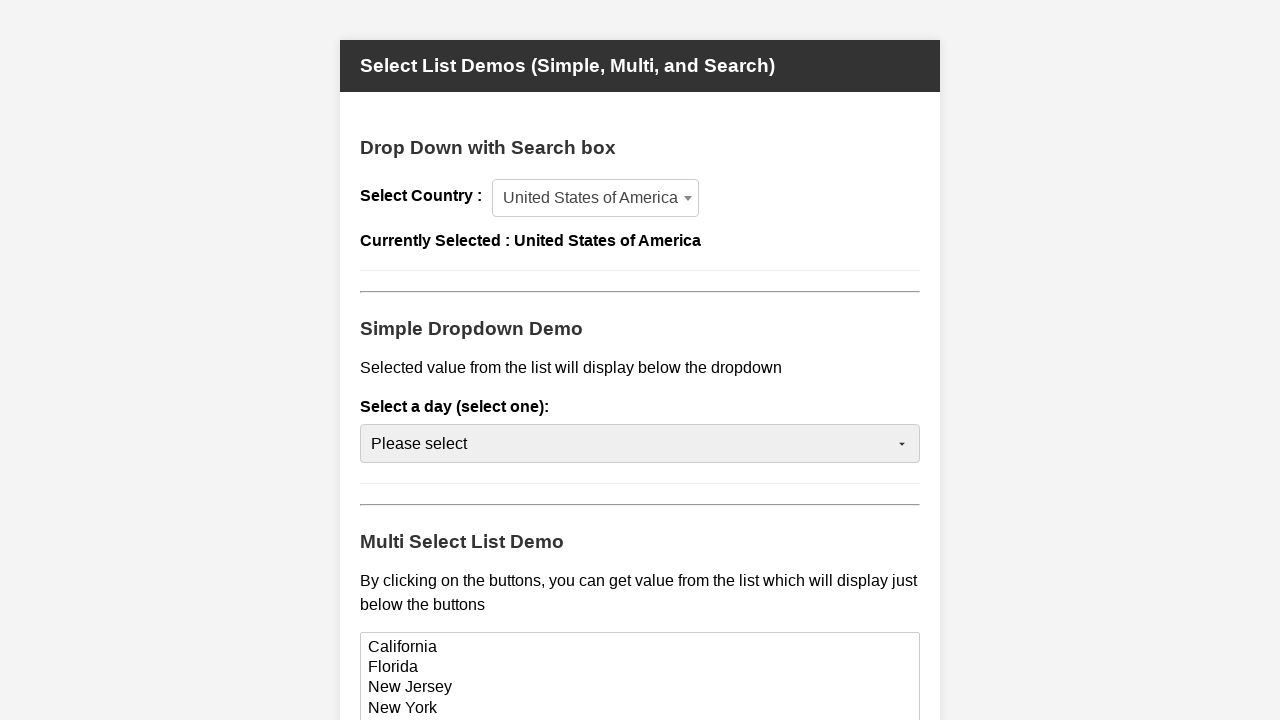

Selected Texas option from multi-select dropdown at (640, 501) on select#state-select > option[value='Texas']
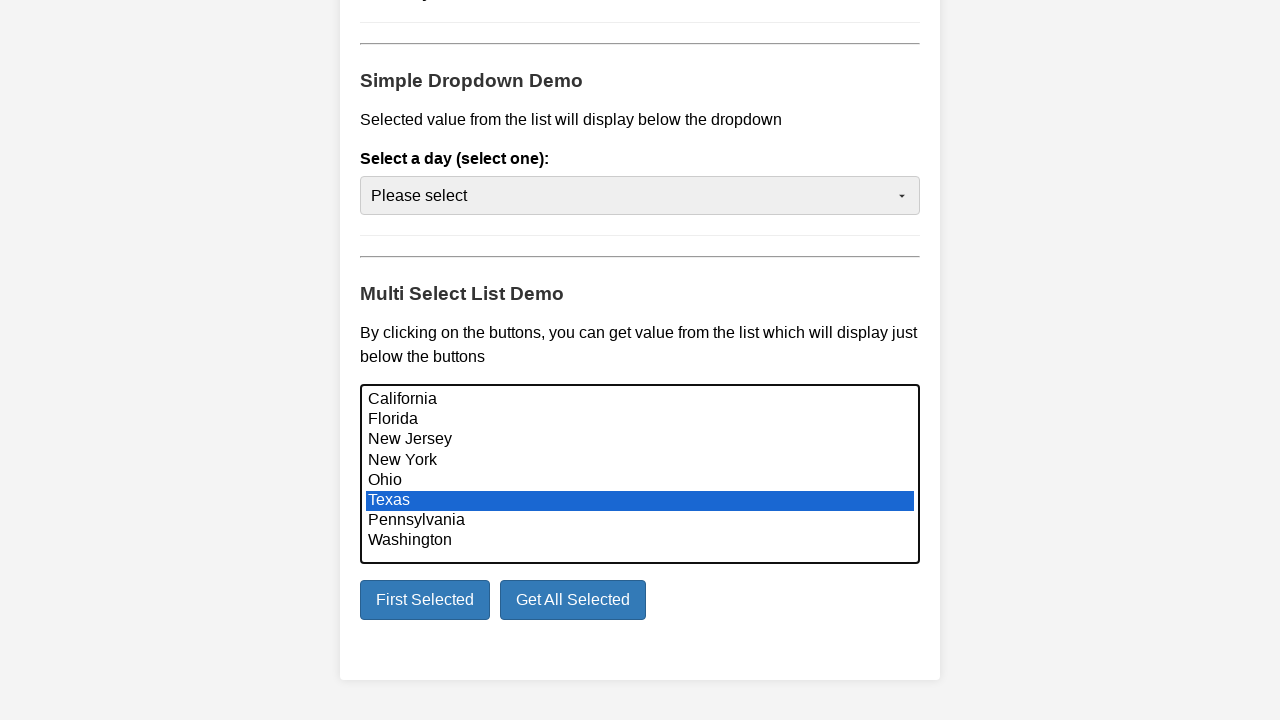

Selected Florida option from multi-select dropdown at (640, 420) on select#state-select > option[value='Florida']
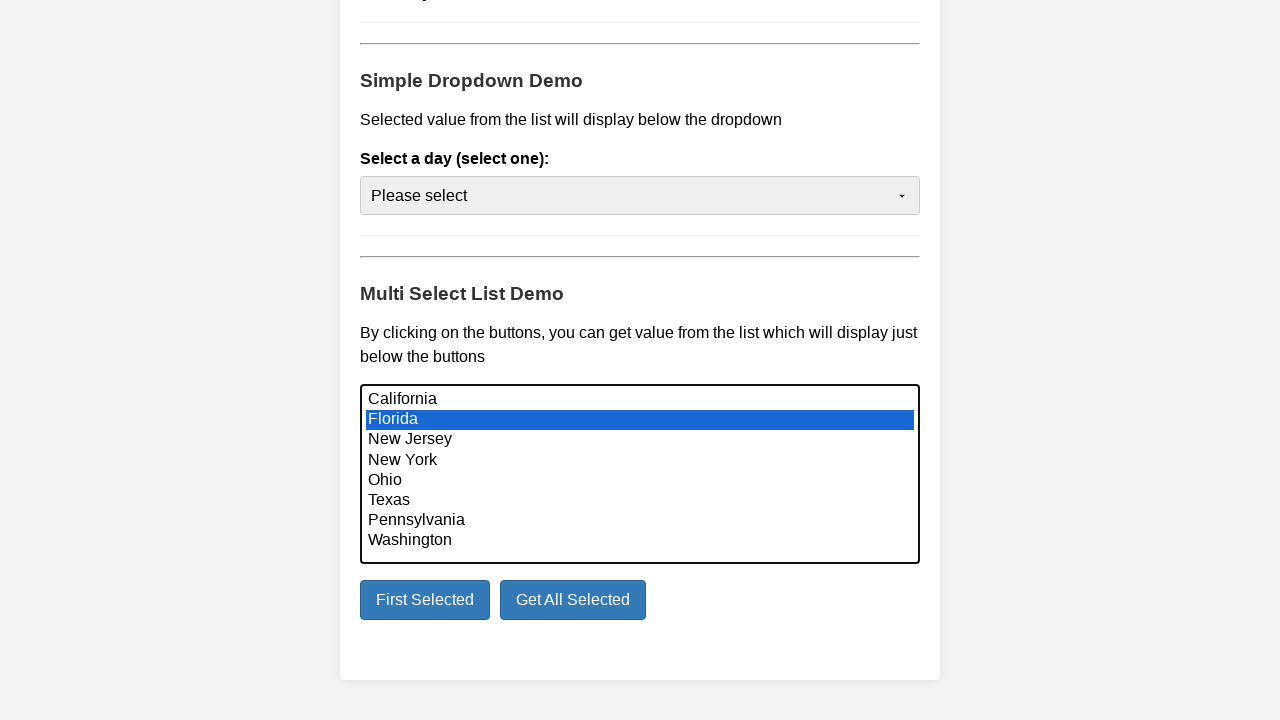

Selected Washington option from multi-select dropdown at (640, 541) on select#state-select > option[value='Washington']
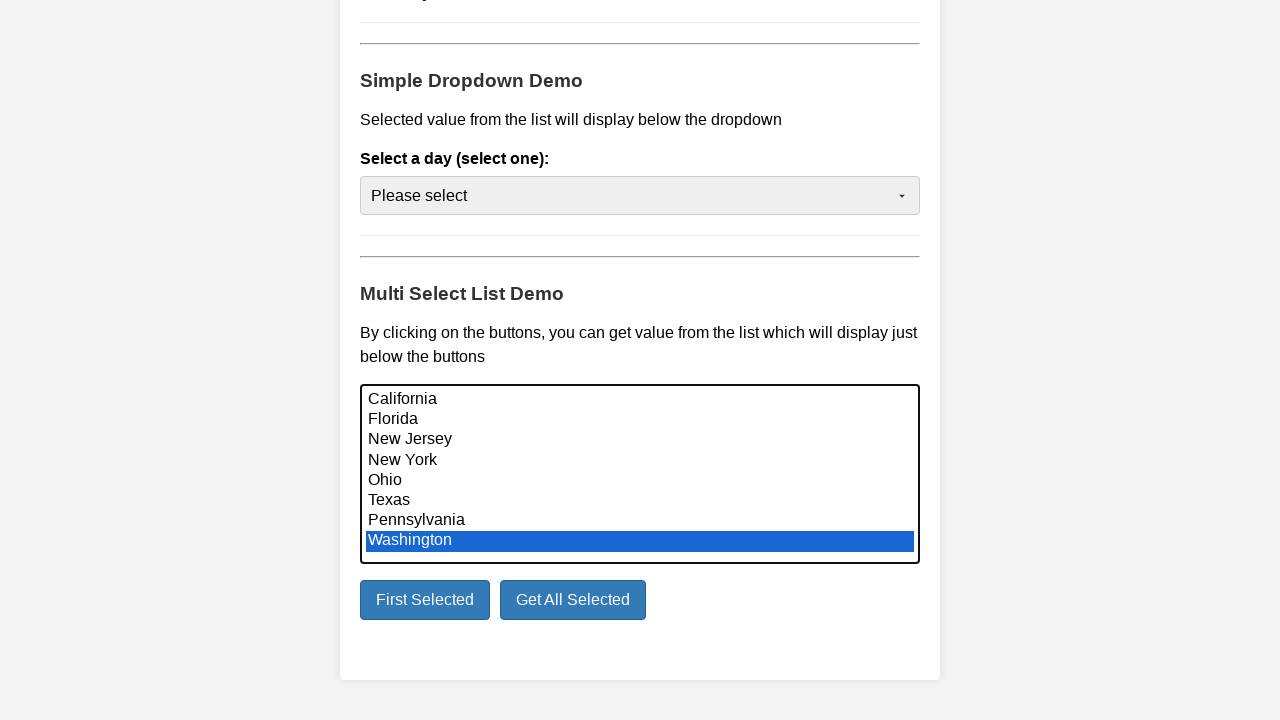

First Selected button became visible
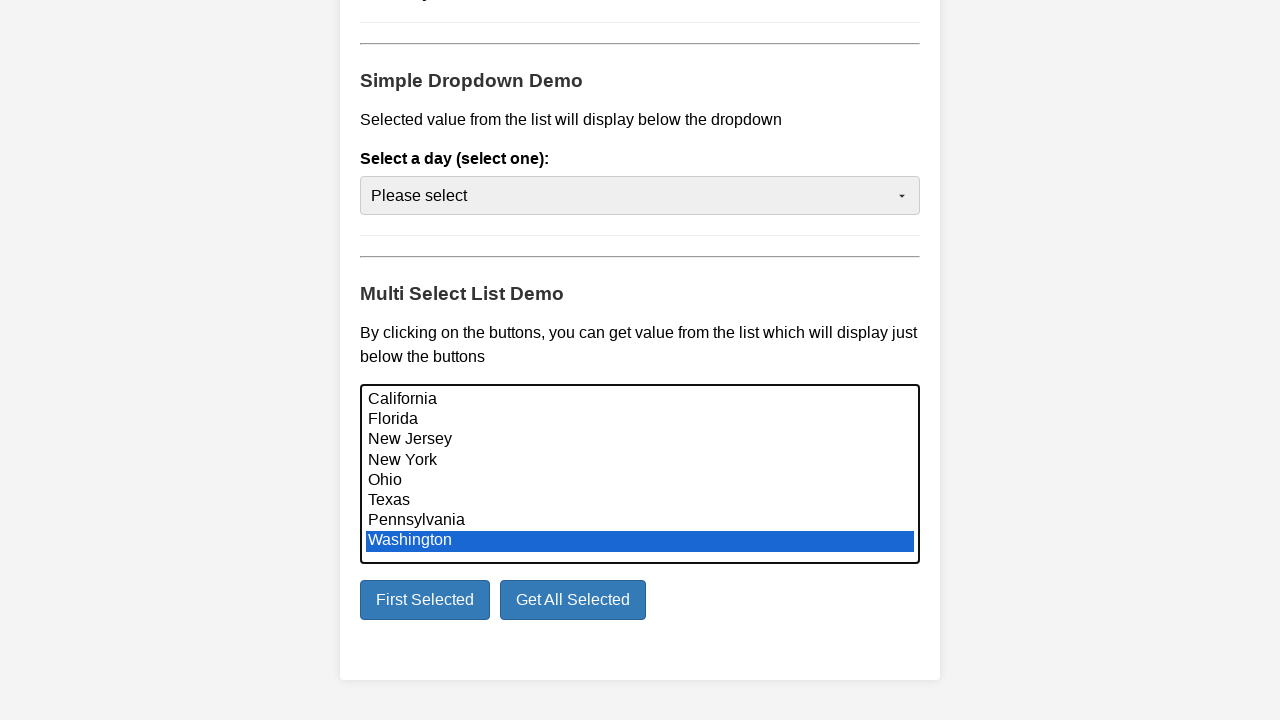

Clicked First Selected button to display first selected option at (425, 600) on #first-selected-btn
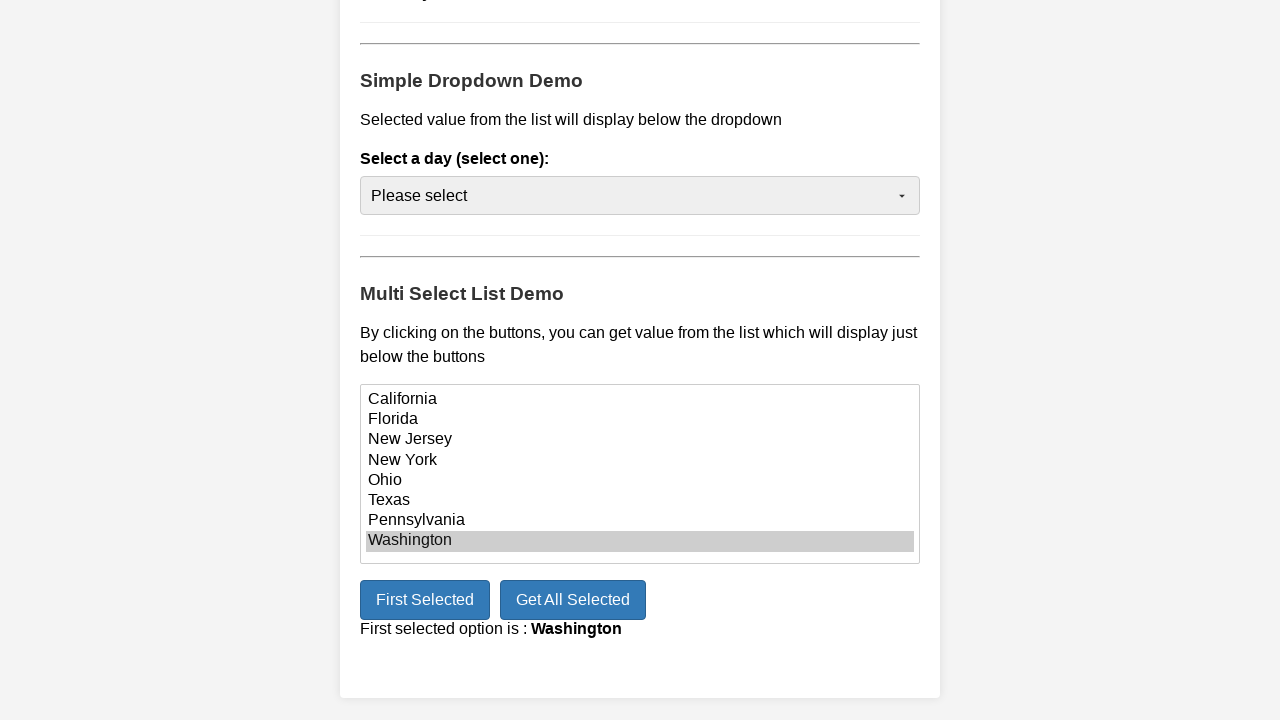

Display element showing first selected option loaded
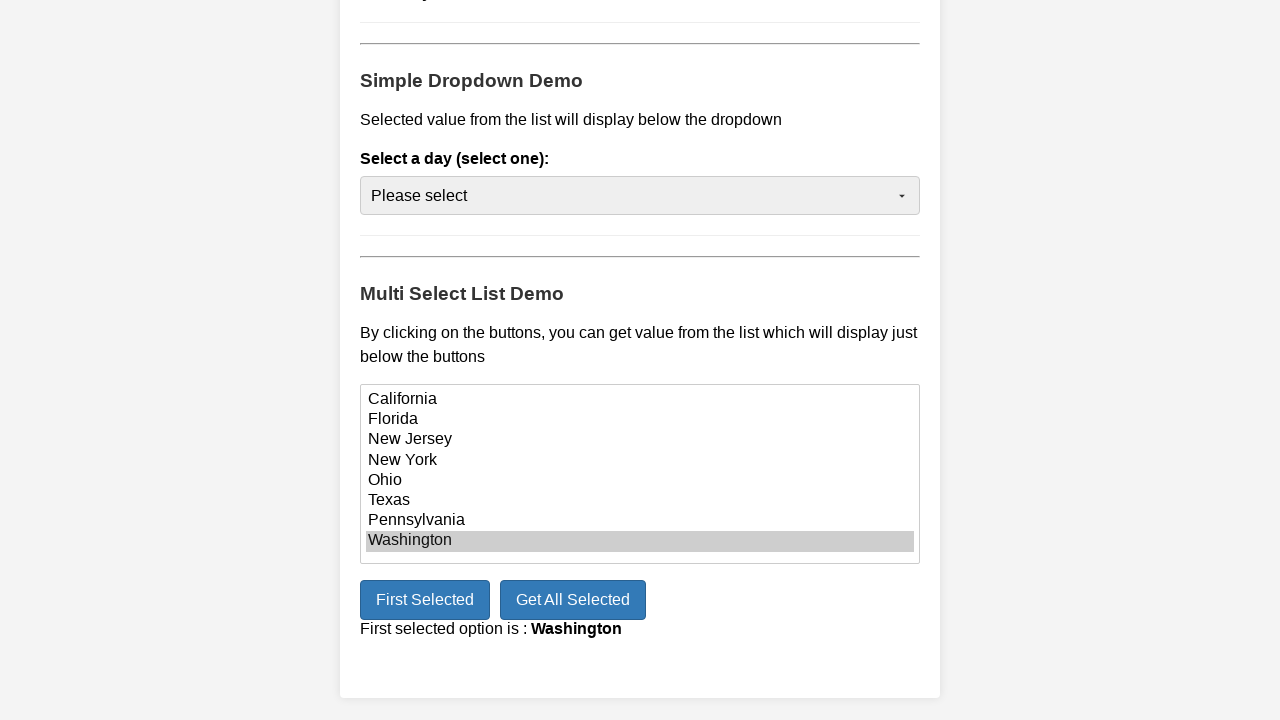

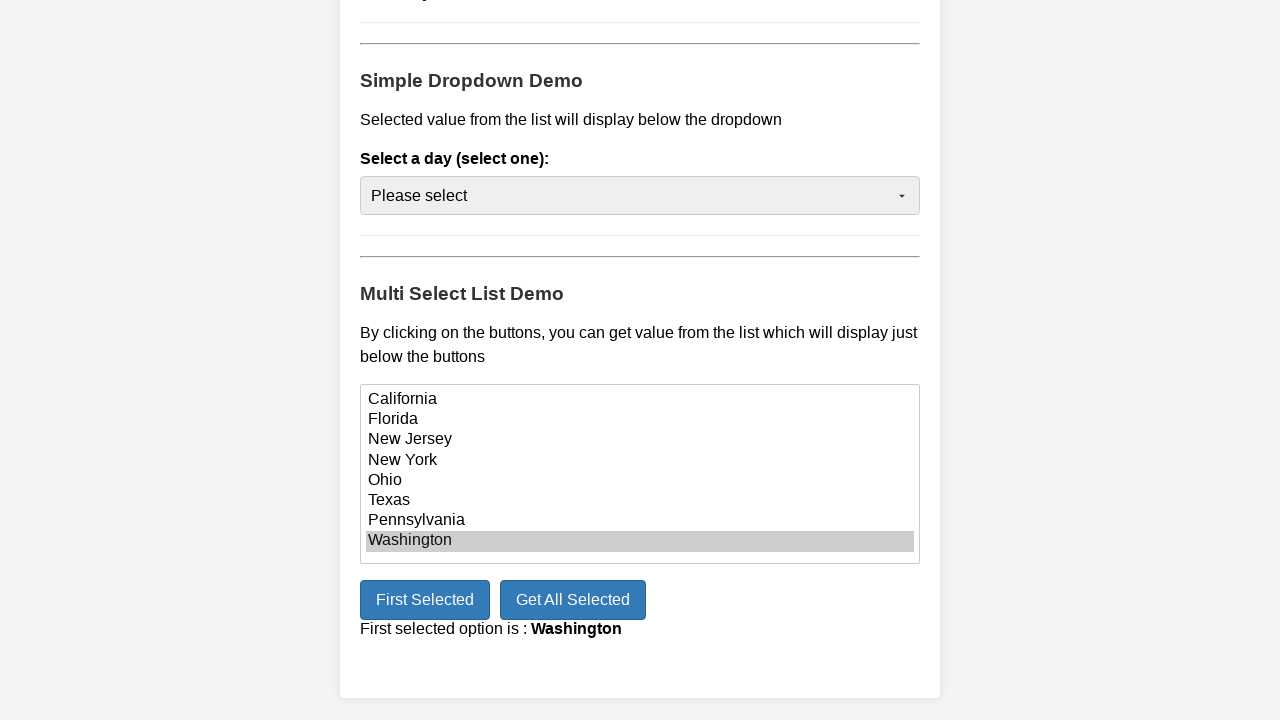